Tests clearing the completed state of all items by checking and unchecking toggle-all

Starting URL: https://demo.playwright.dev/todomvc

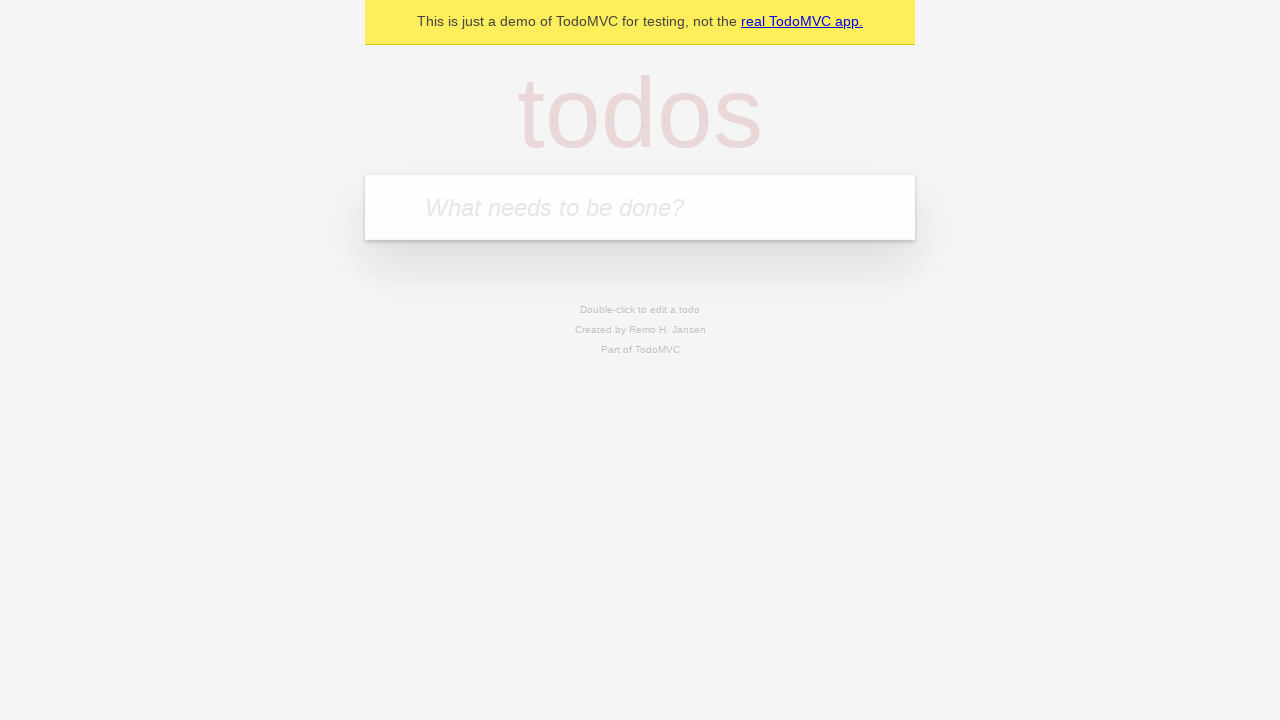

Filled new todo input with 'buy some cheese' on .new-todo
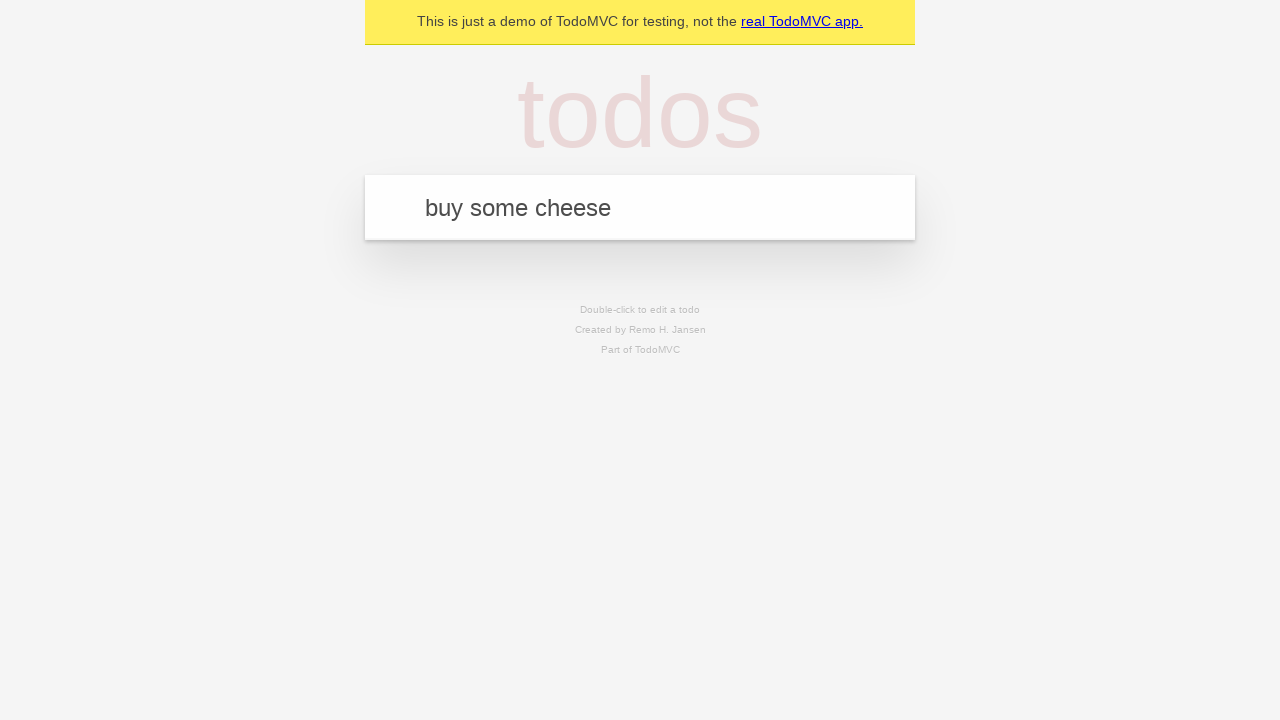

Pressed Enter to add first todo item on .new-todo
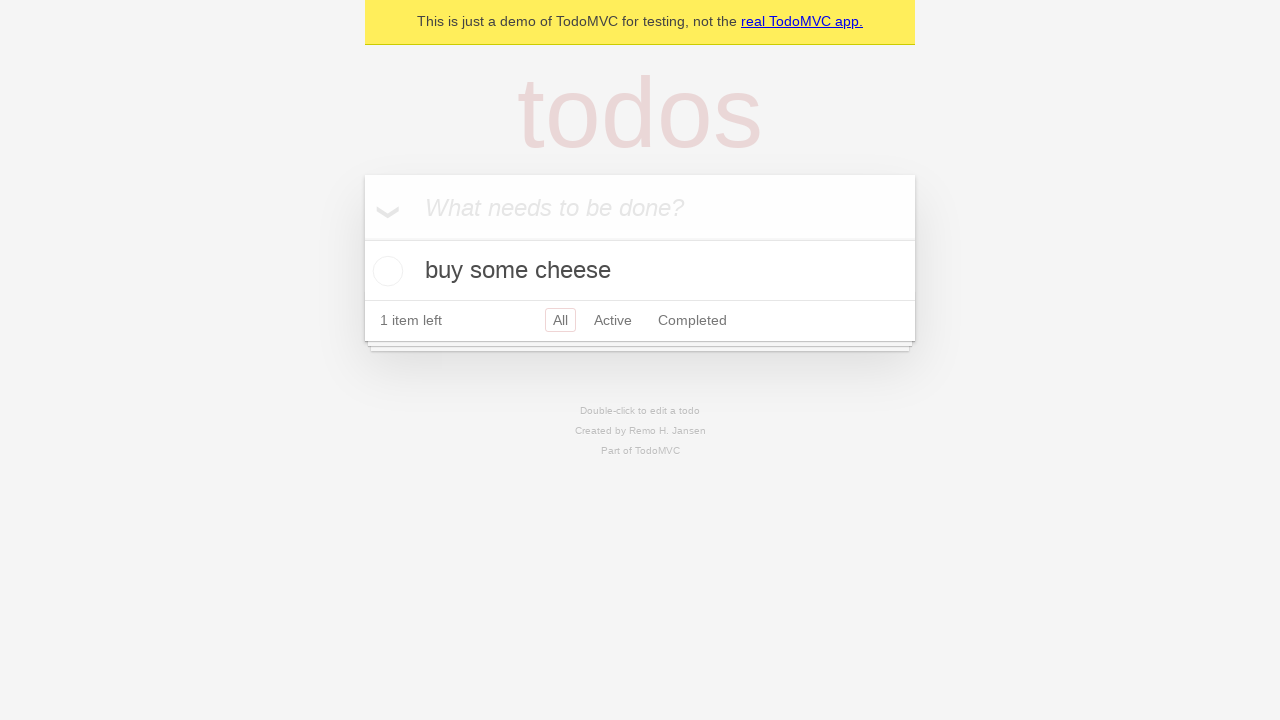

Filled new todo input with 'feed the cat' on .new-todo
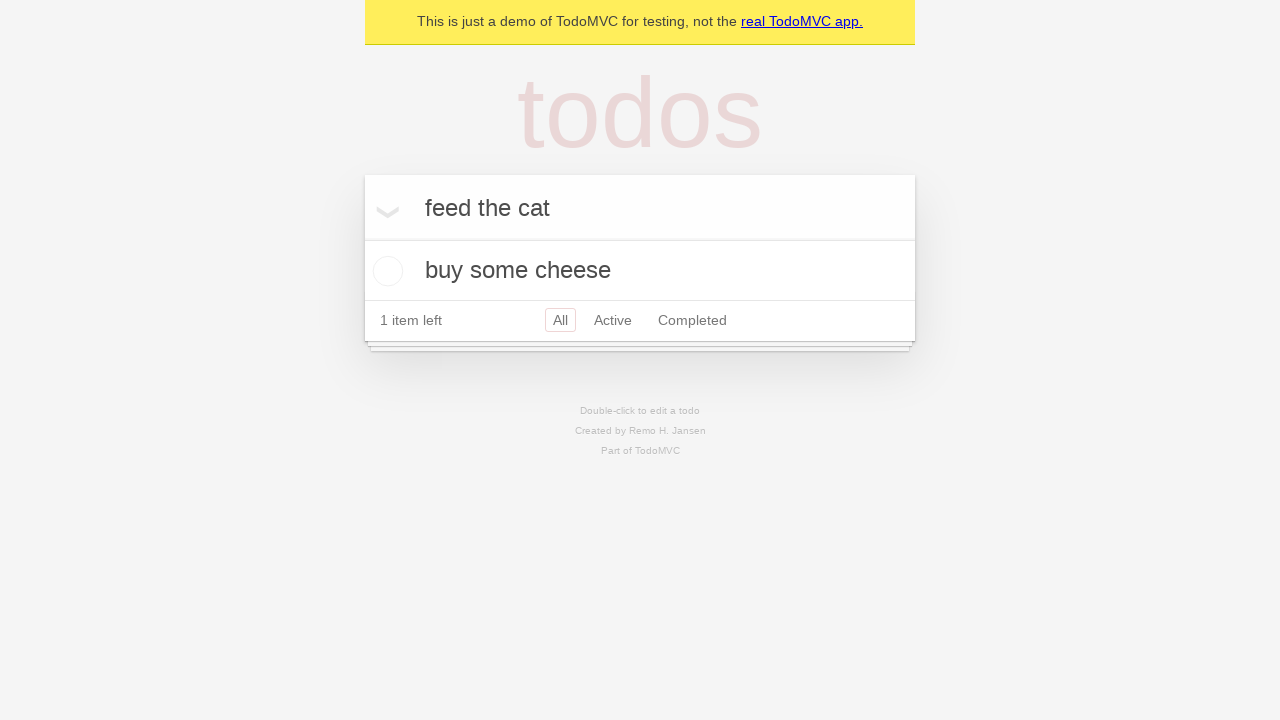

Pressed Enter to add second todo item on .new-todo
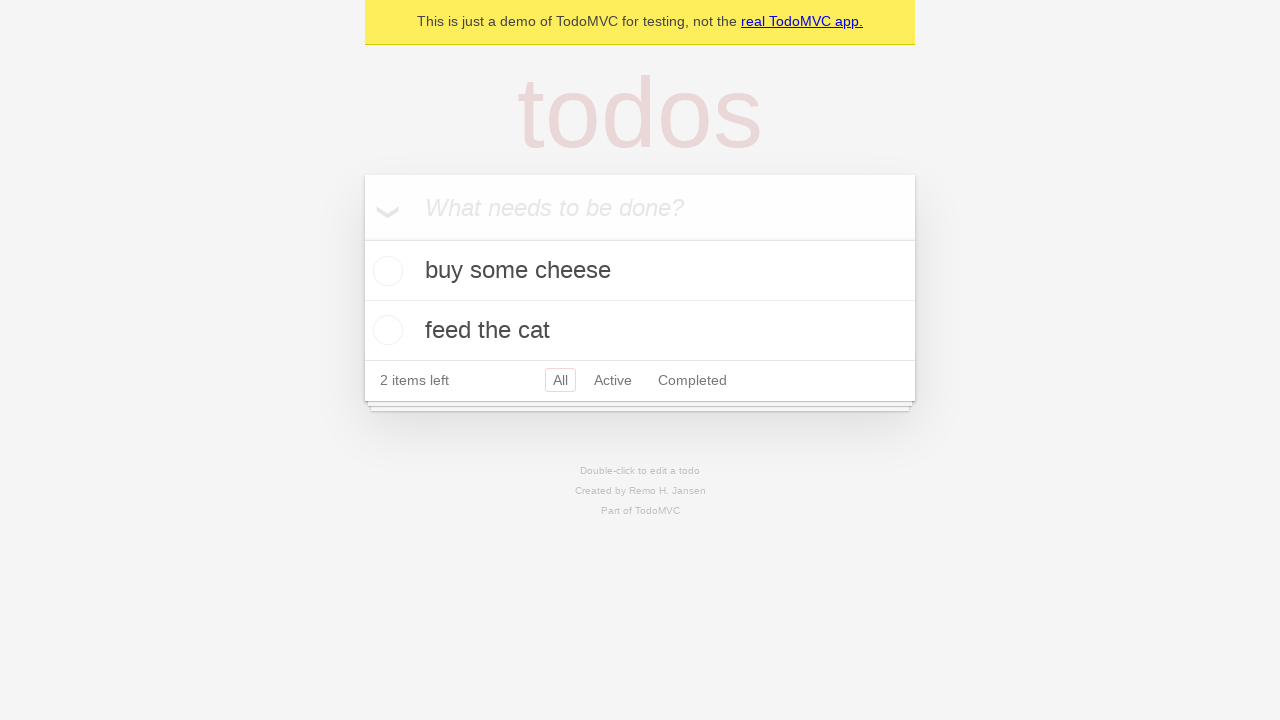

Filled new todo input with 'book a doctors appointment' on .new-todo
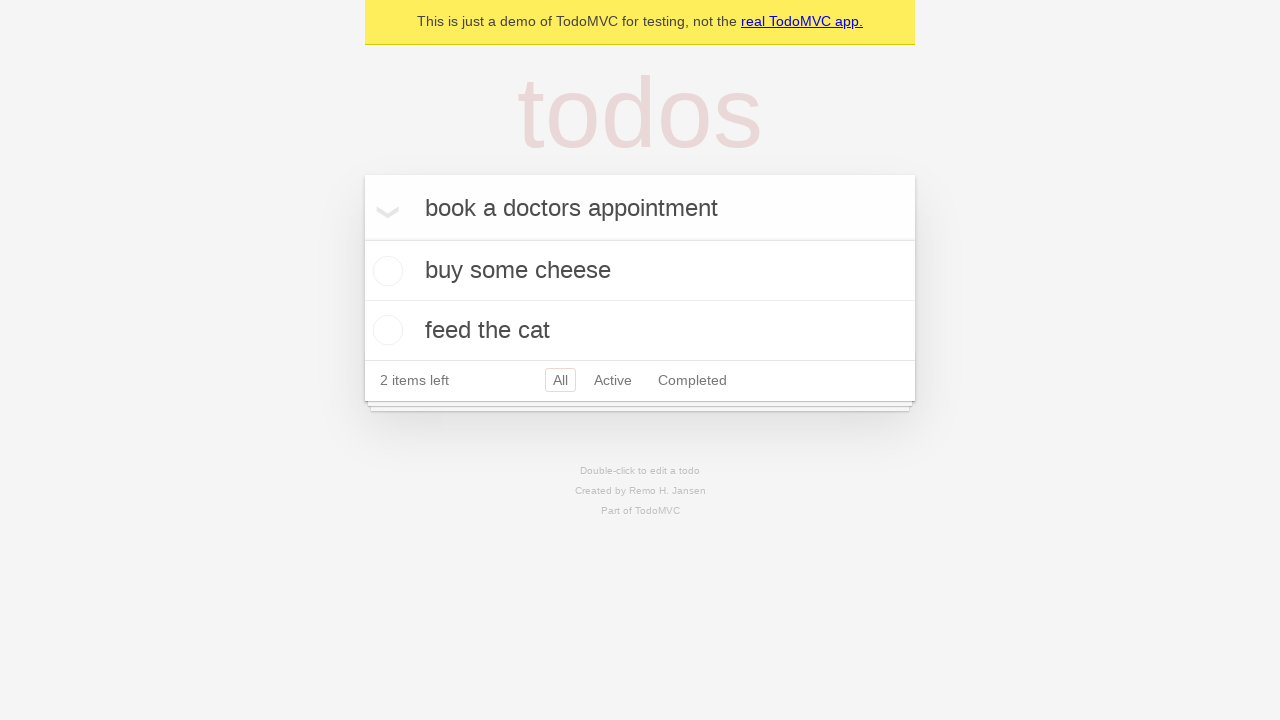

Pressed Enter to add third todo item on .new-todo
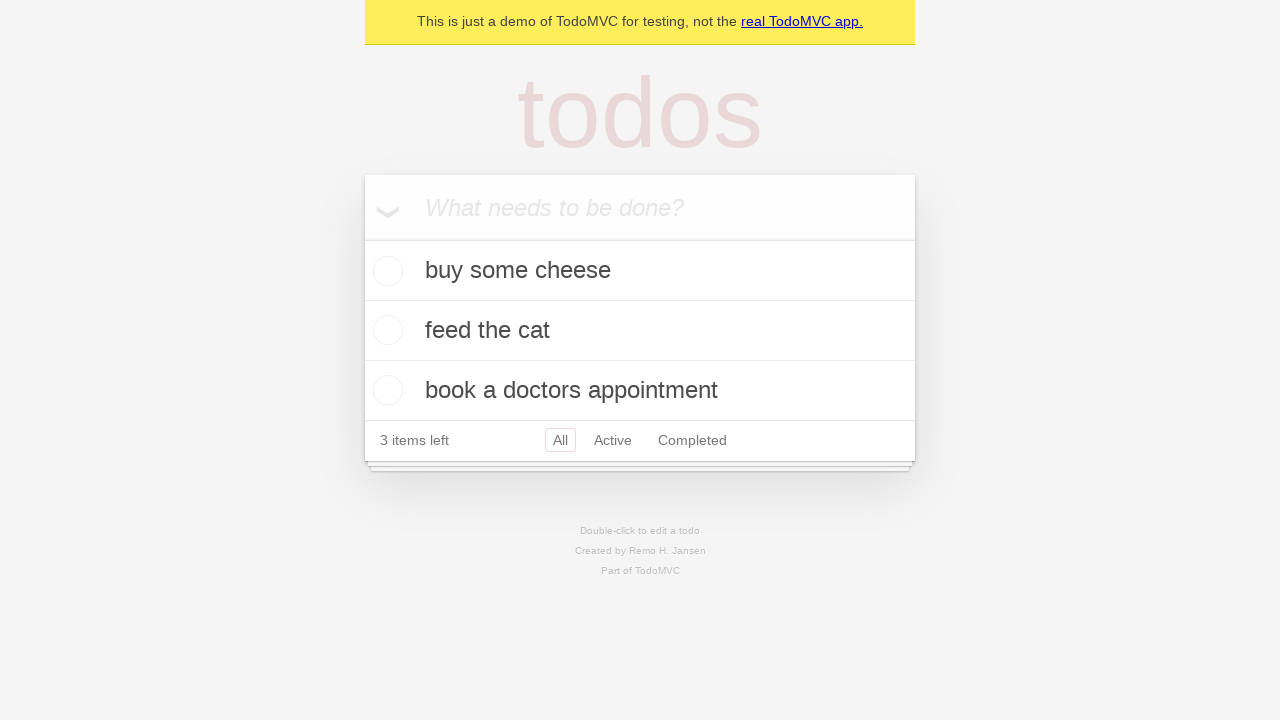

Checked toggle-all checkbox to mark all items as completed at (362, 238) on .toggle-all
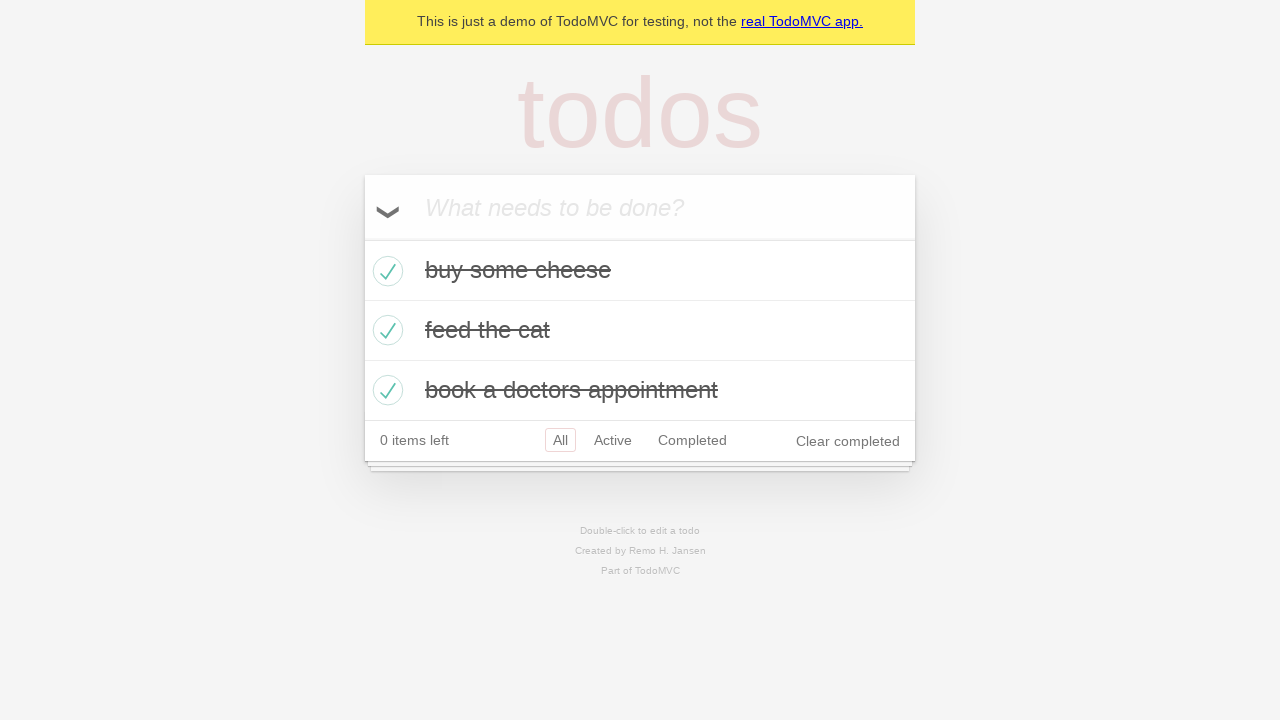

Unchecked toggle-all checkbox to clear completed state of all items at (362, 238) on .toggle-all
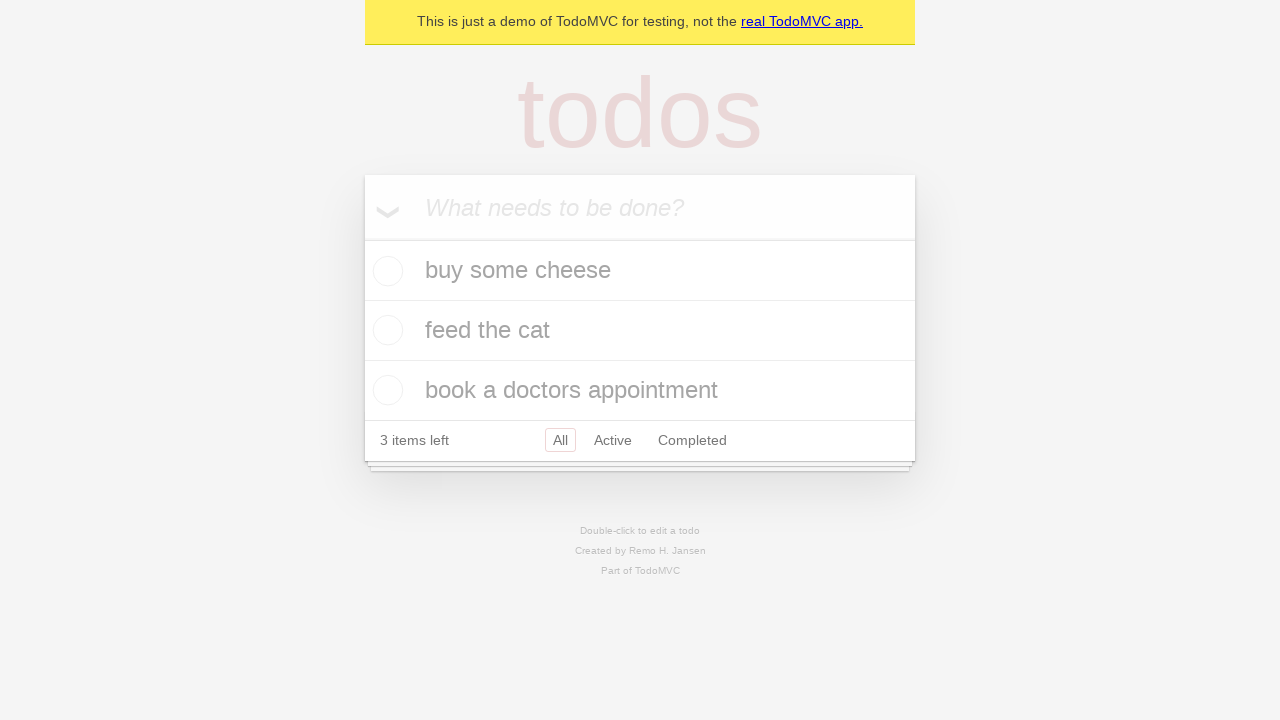

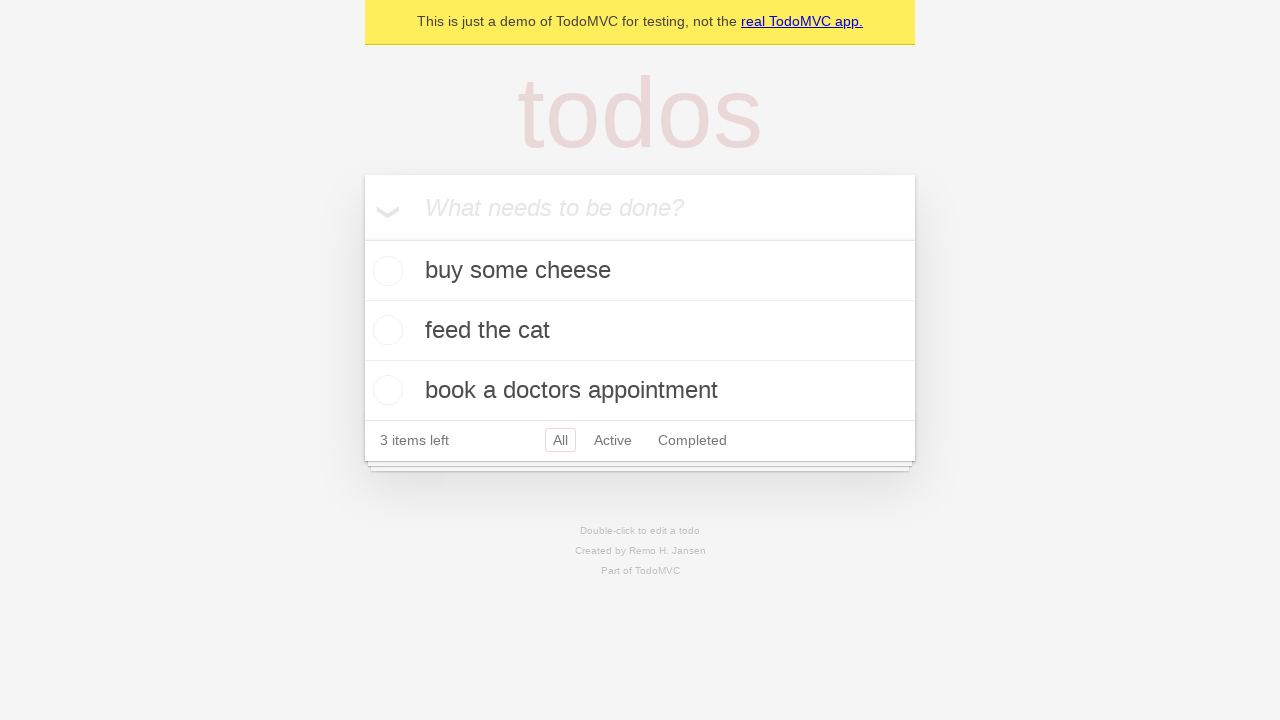